Tests handling a simple JavaScript alert by clicking a button, accepting the alert, and verifying the result message

Starting URL: https://the-internet.herokuapp.com/javascript_alerts

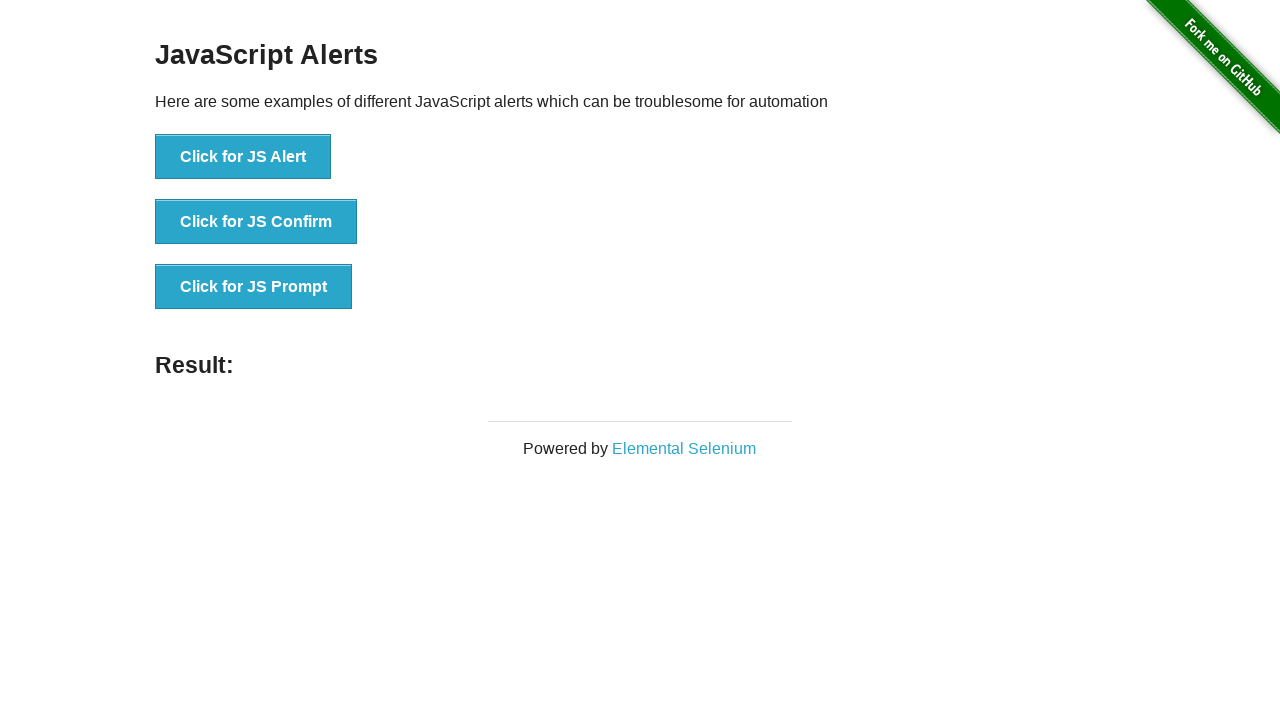

Set up dialog handler for JavaScript alerts
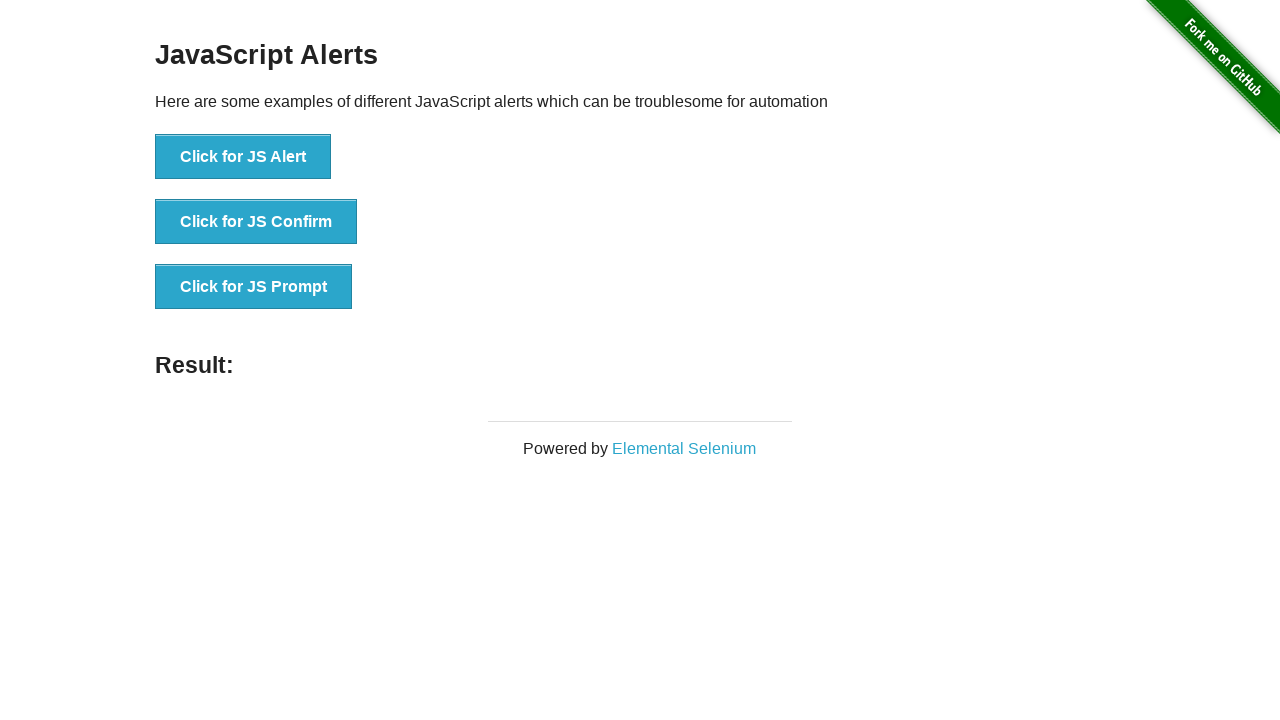

Clicked button to trigger JavaScript alert at (243, 157) on button[onclick="jsAlert()"]
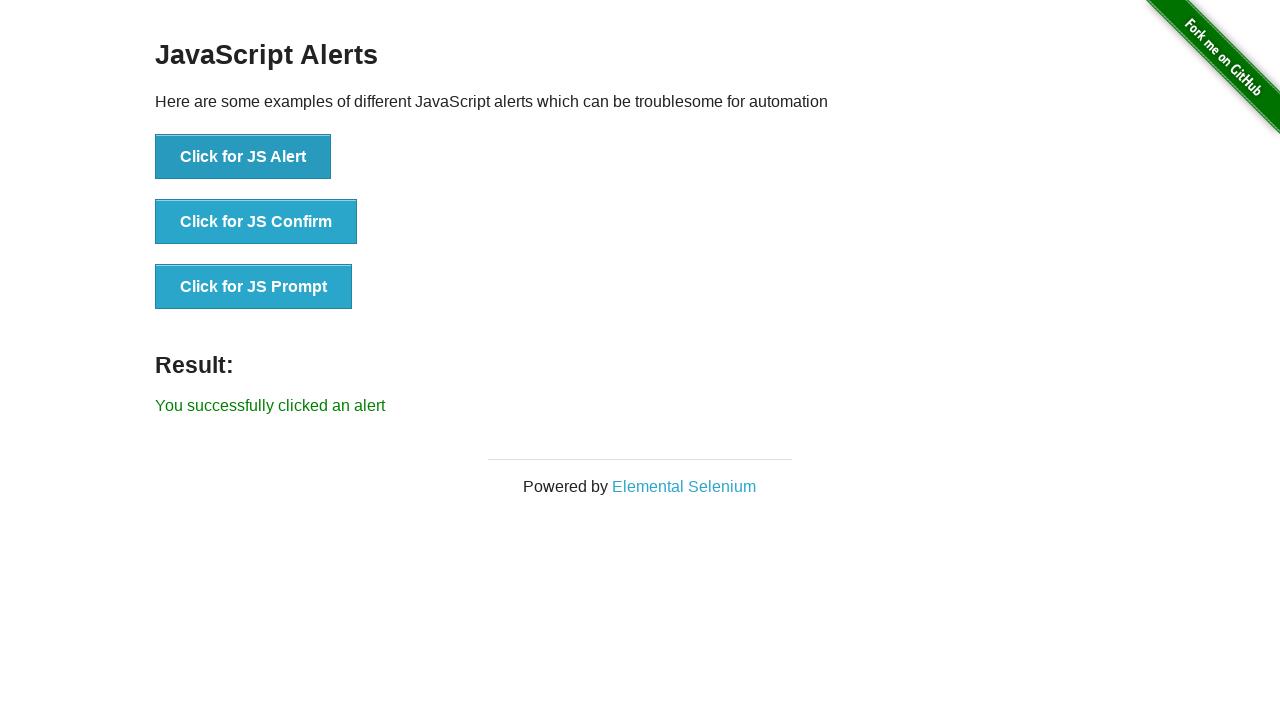

Result message element appeared
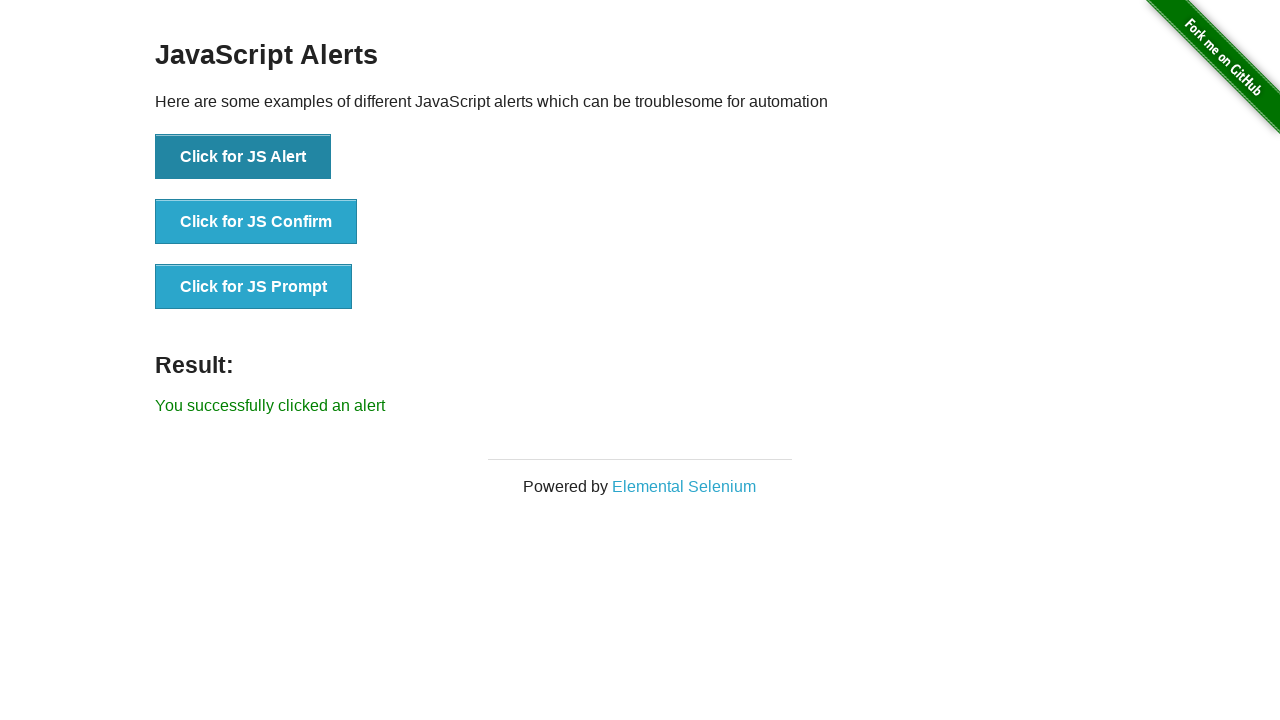

Verified result message: 'You successfully clicked an alert'
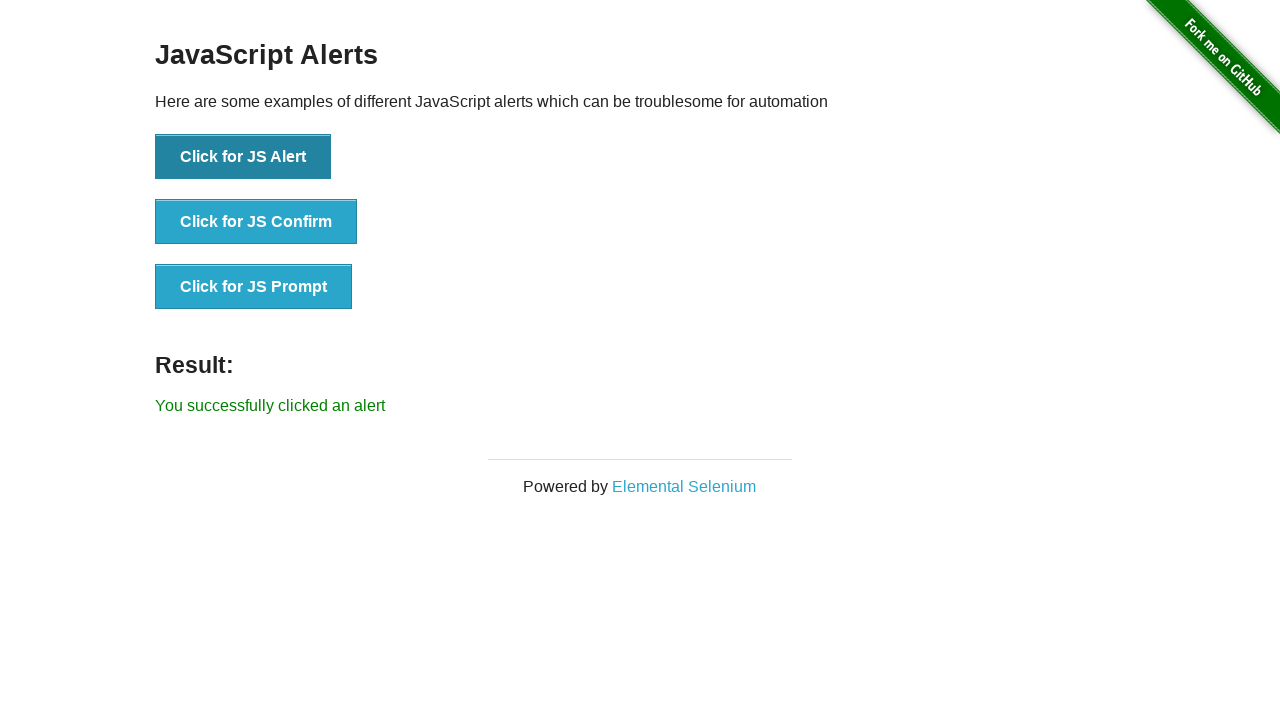

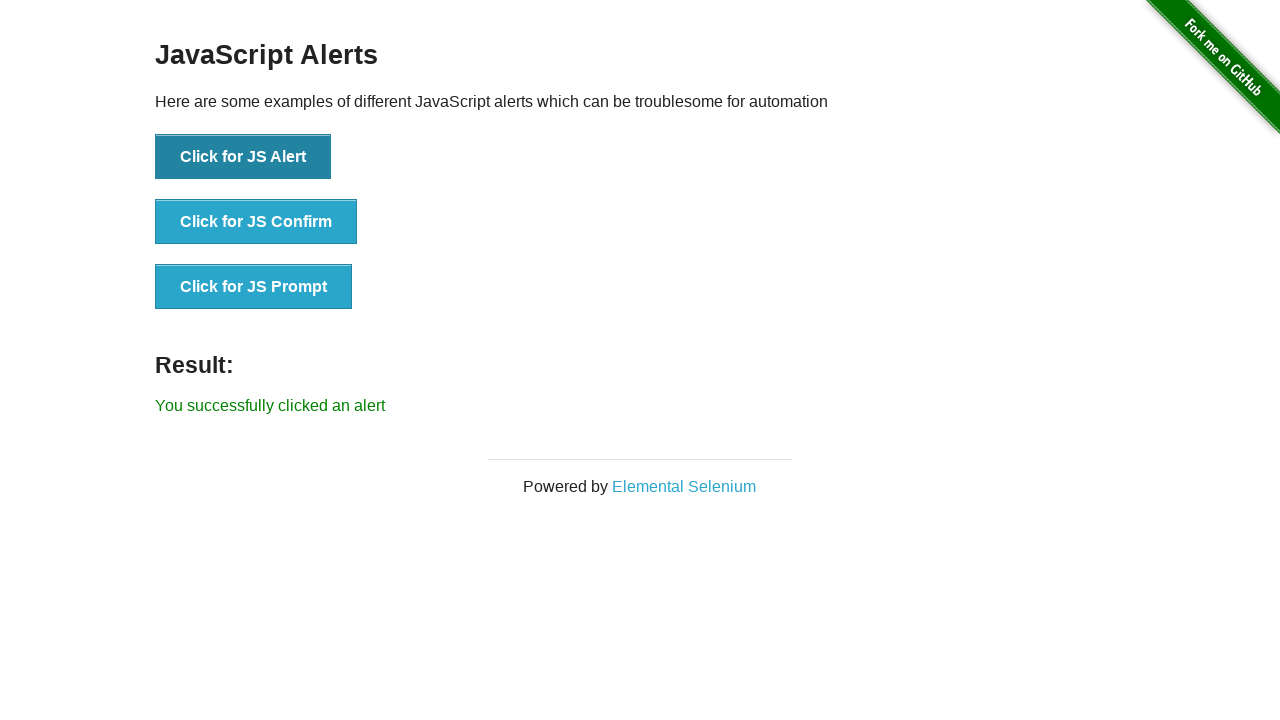